Tests the search functionality by searching for "phone" and verifying that more than 3 products are found in the search results

Starting URL: https://www.testotomasyonu.com

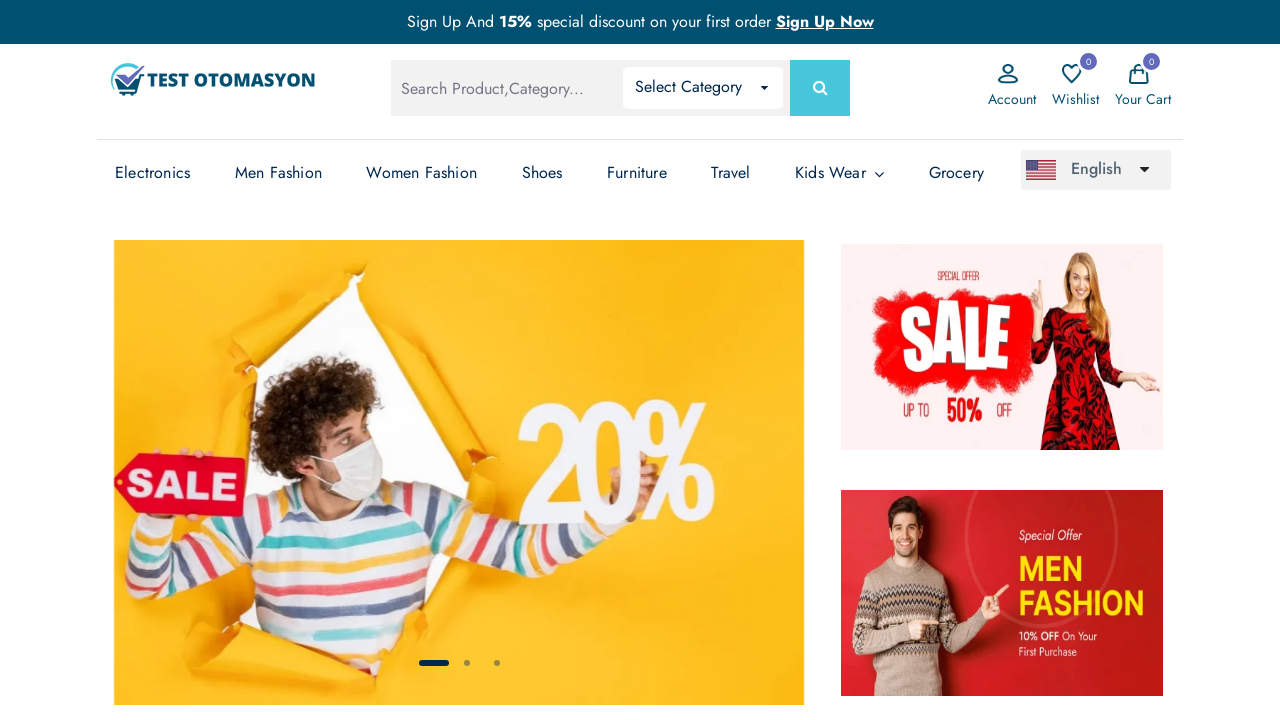

Filled search box with 'phone' on #global-search
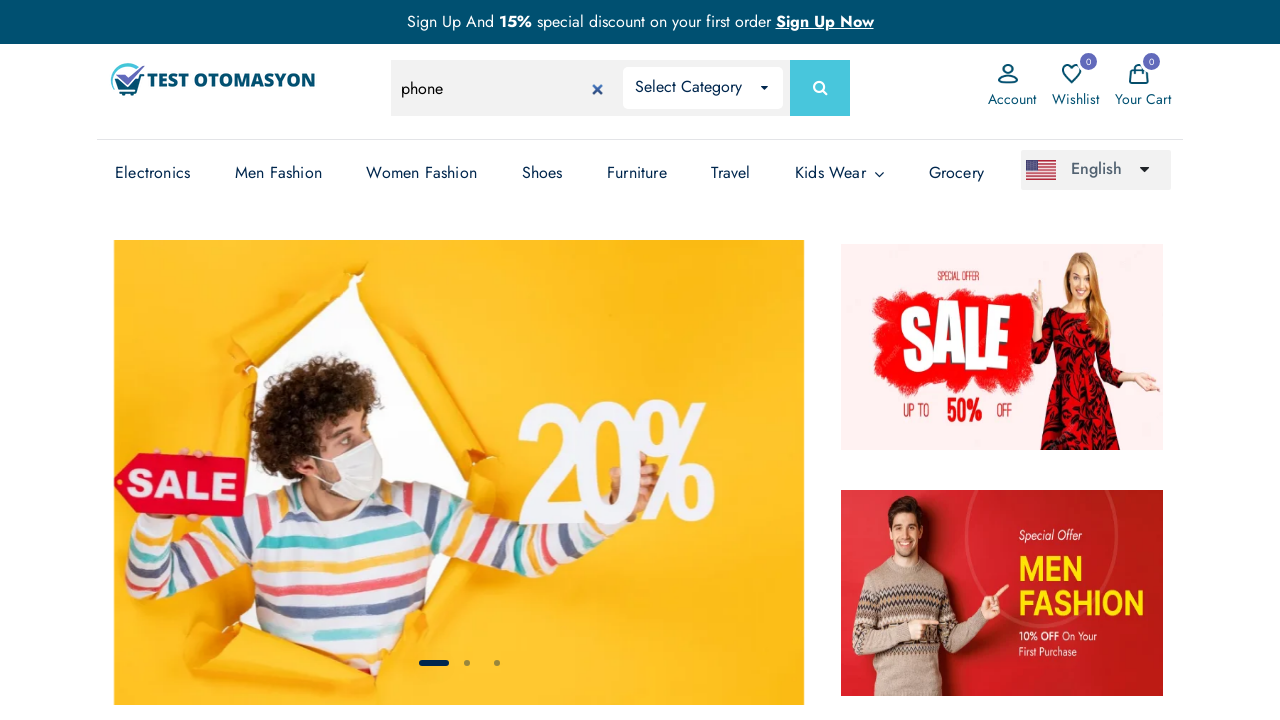

Pressed Enter to submit search for 'phone' on #global-search
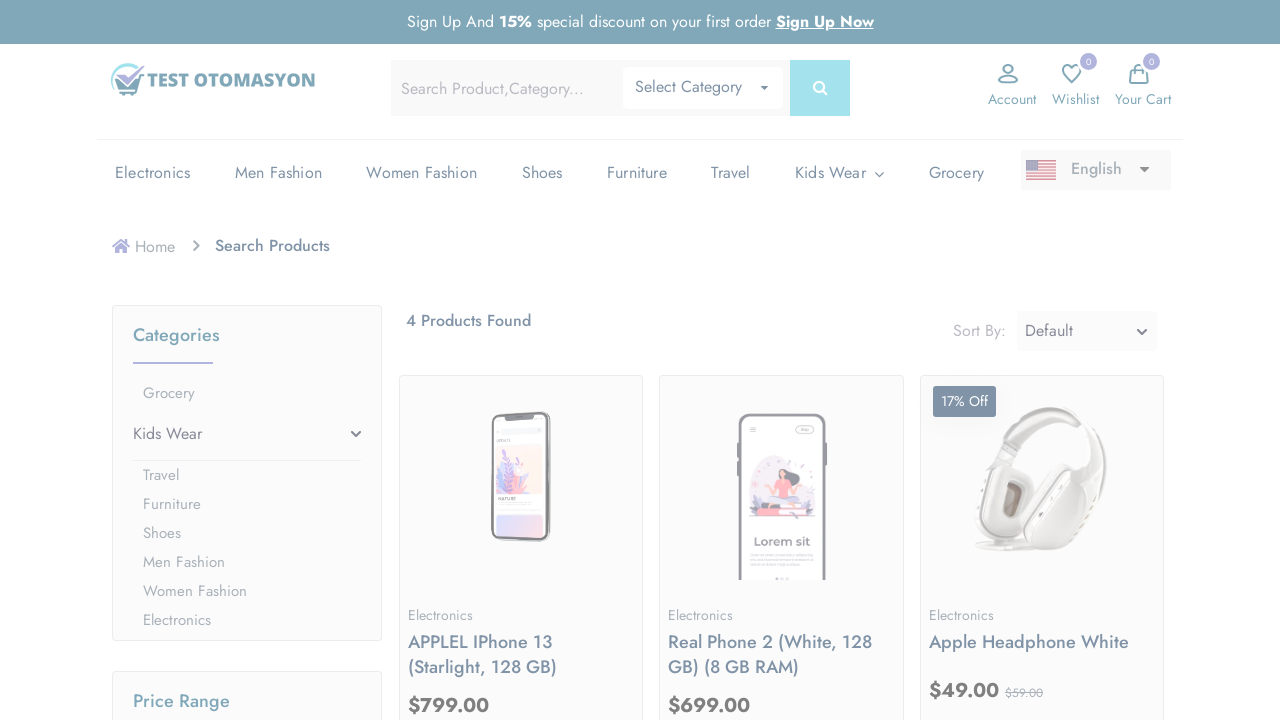

Search results page loaded - product count text appeared
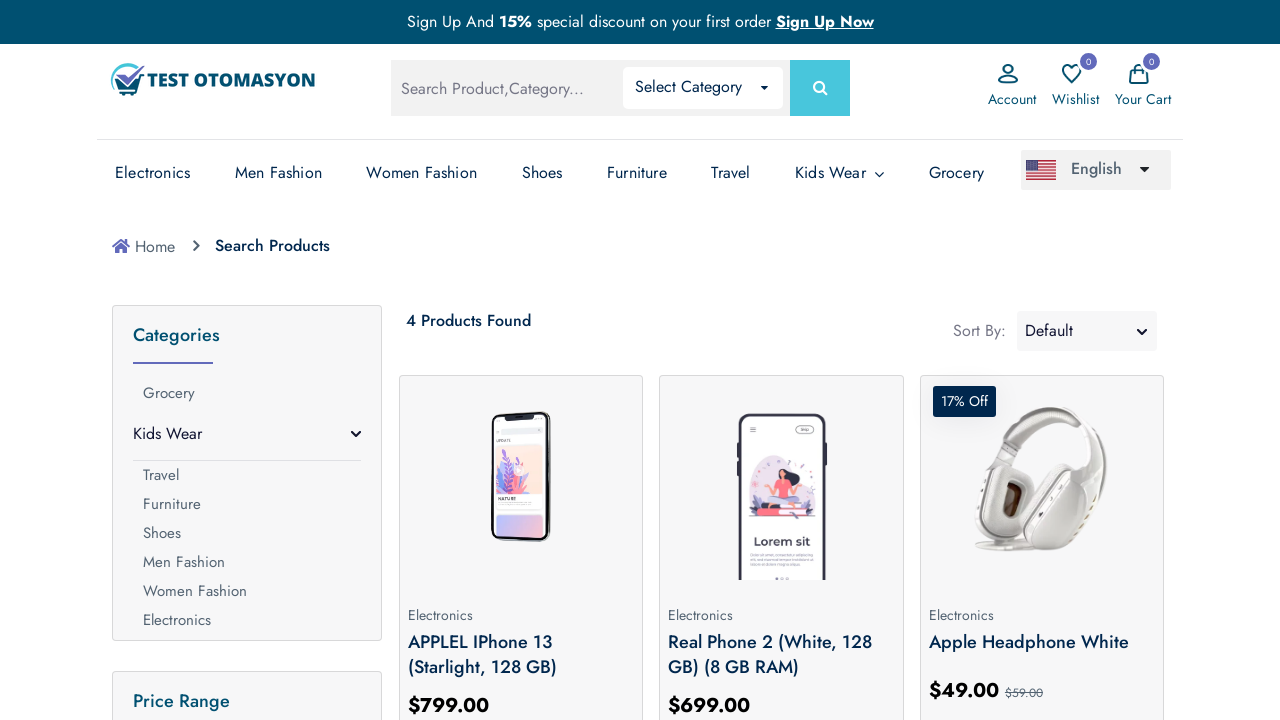

Verified product images are displayed in search results
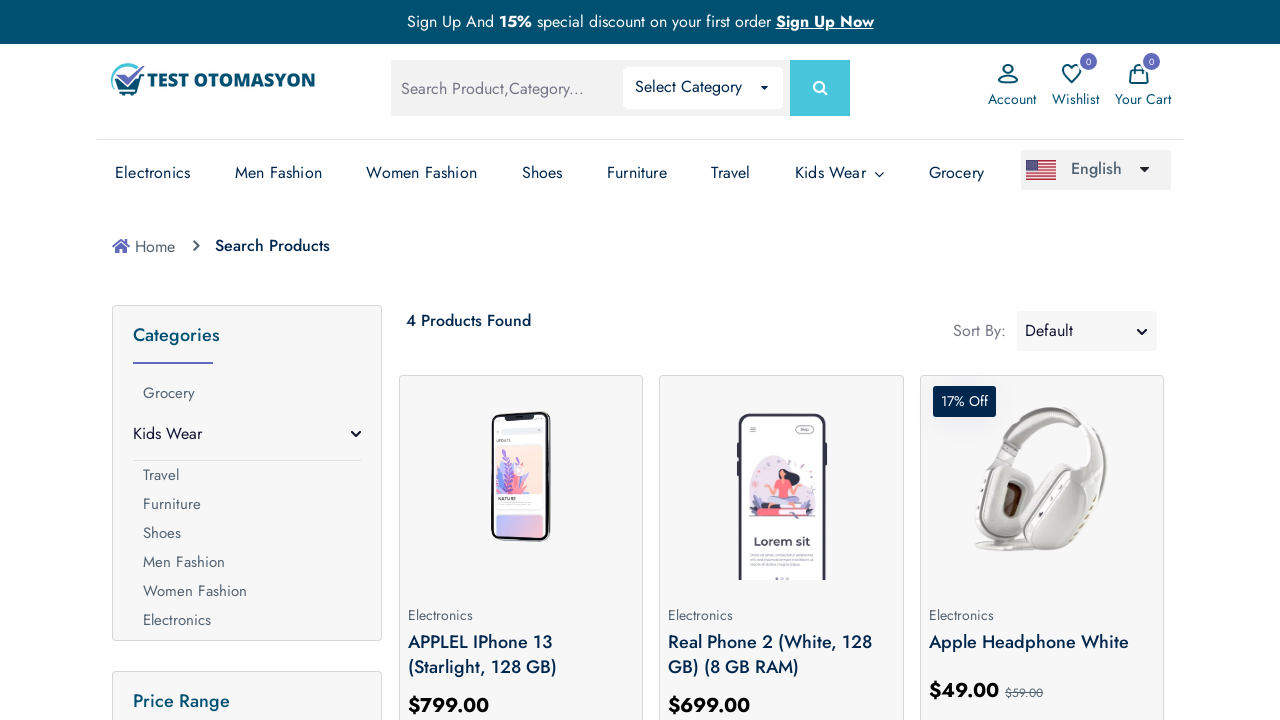

Verified that more than 3 products were found in search results - found 4 products
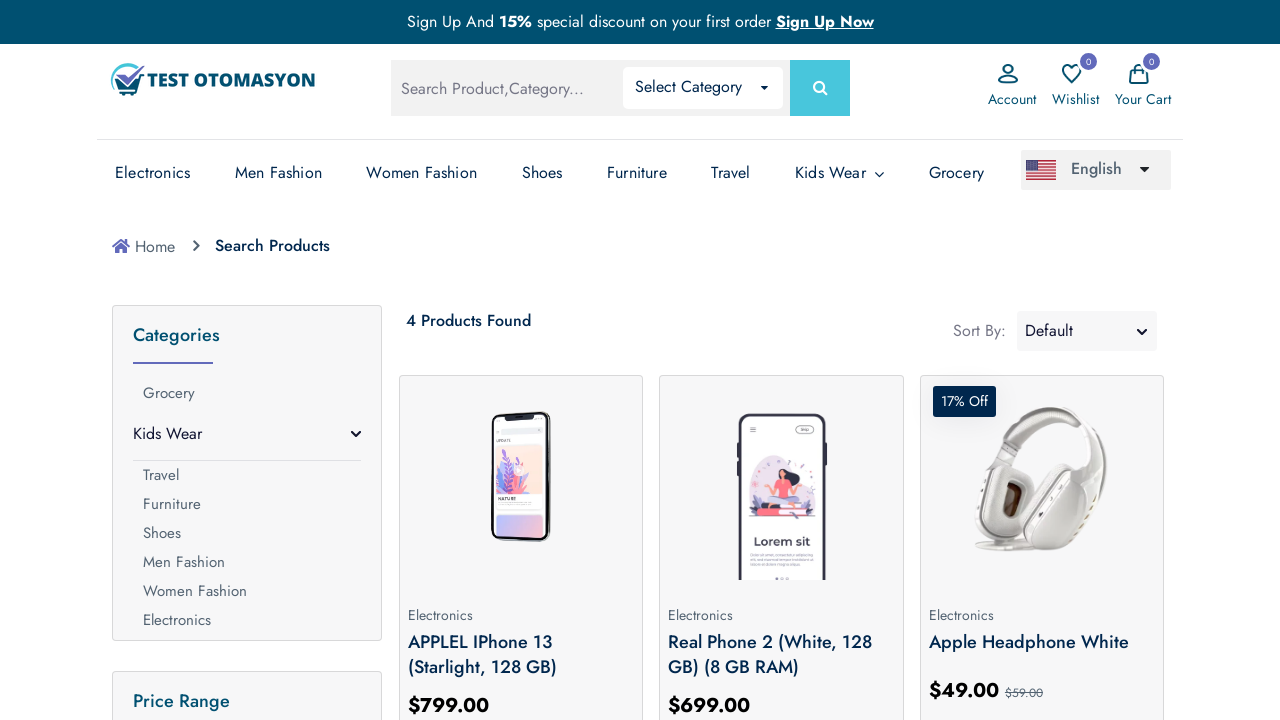

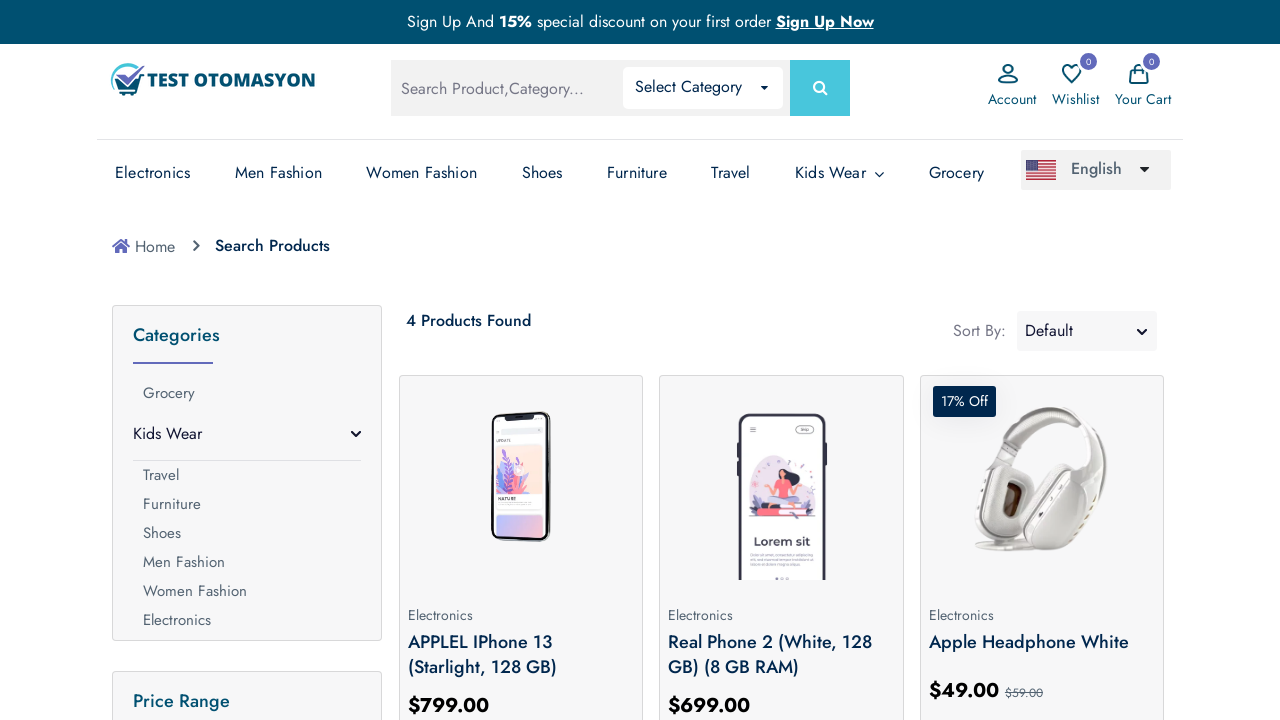